Navigates to DuckDuckGo homepage and verifies the page loads successfully

Starting URL: https://duckduckgo.com/

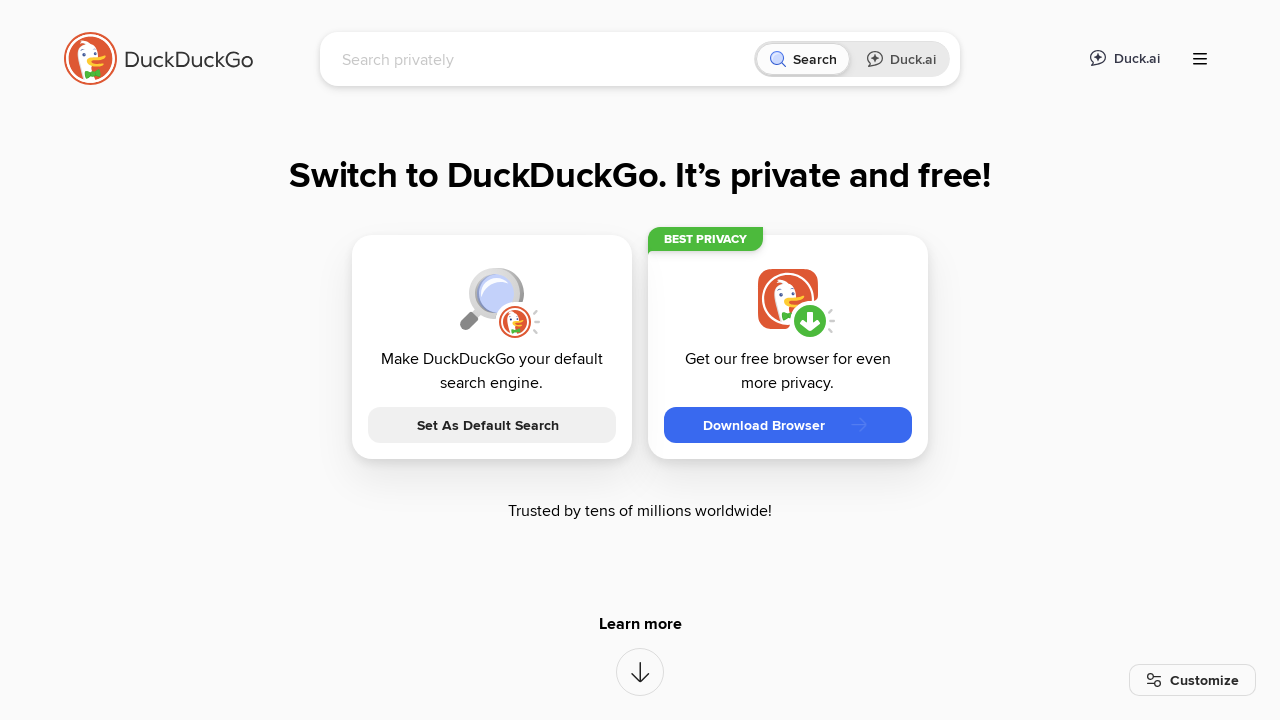

DuckDuckGo page DOM content loaded
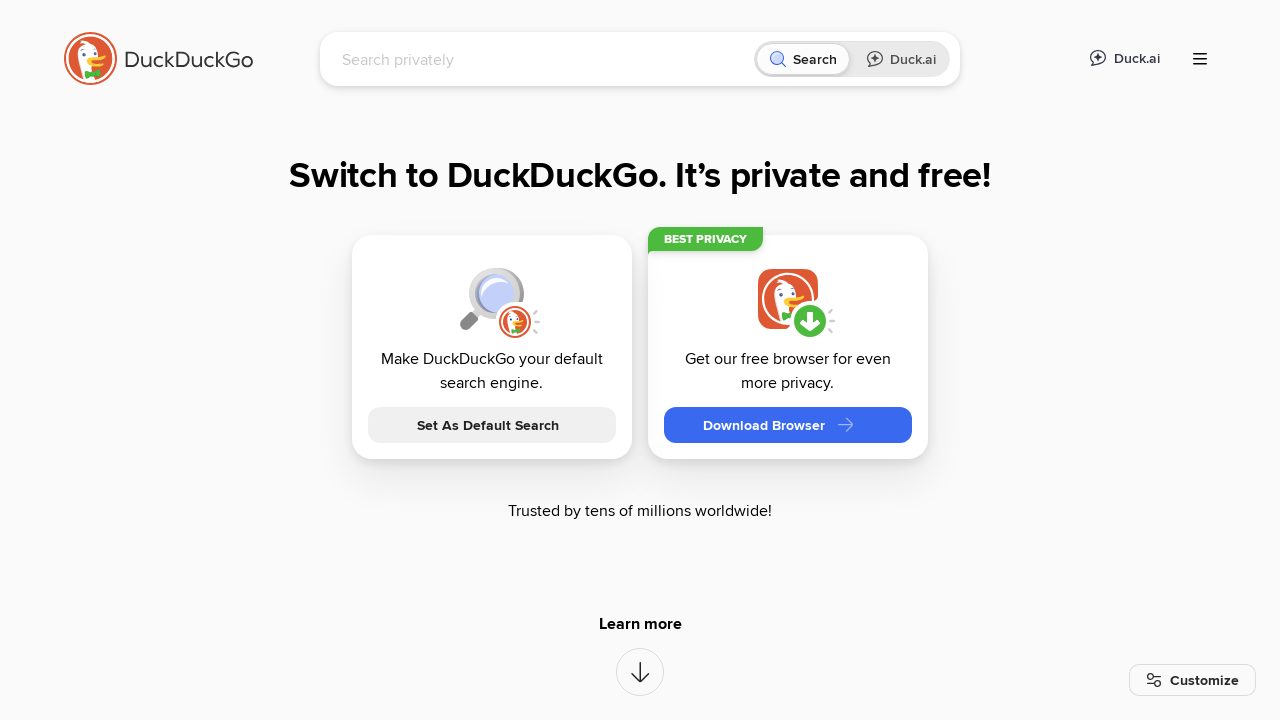

Search input field found on DuckDuckGo homepage
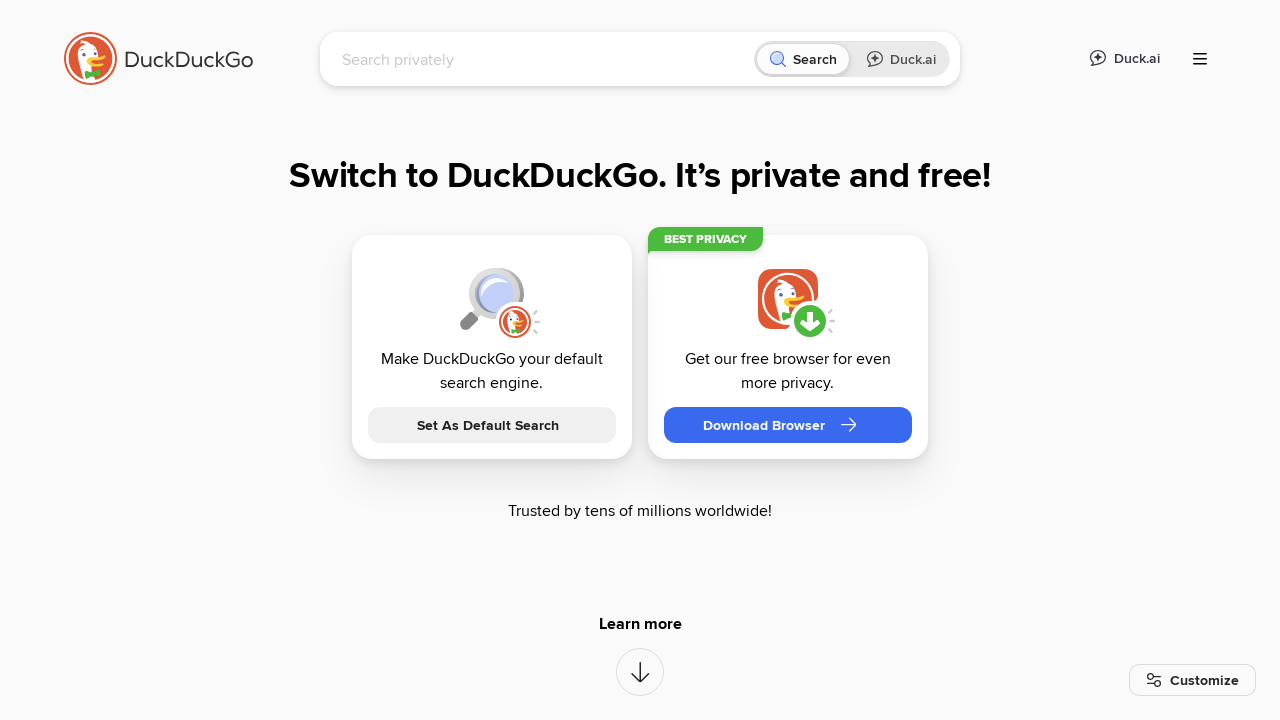

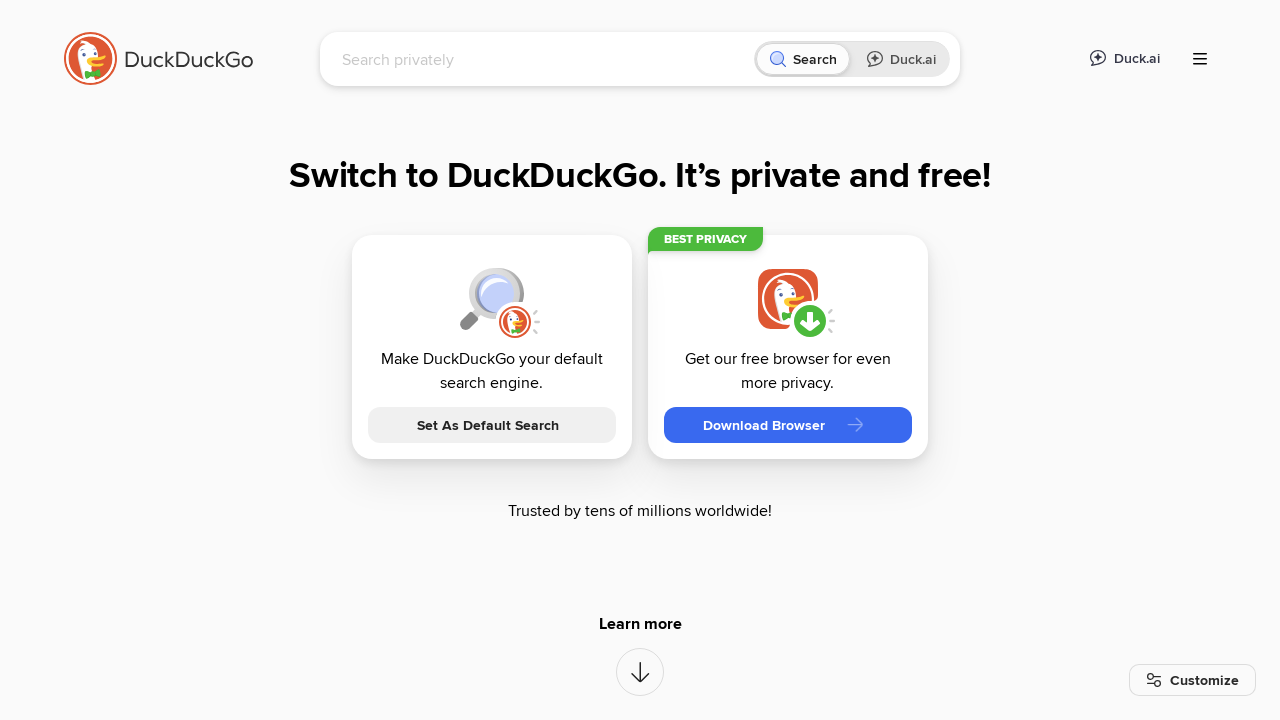